Tests multi-window/tab handling by opening a new tab, navigating to a different page, extracting text from that page, then switching back to the original window and filling a form field with the extracted text.

Starting URL: https://rahulshettyacademy.com/angularpractice/

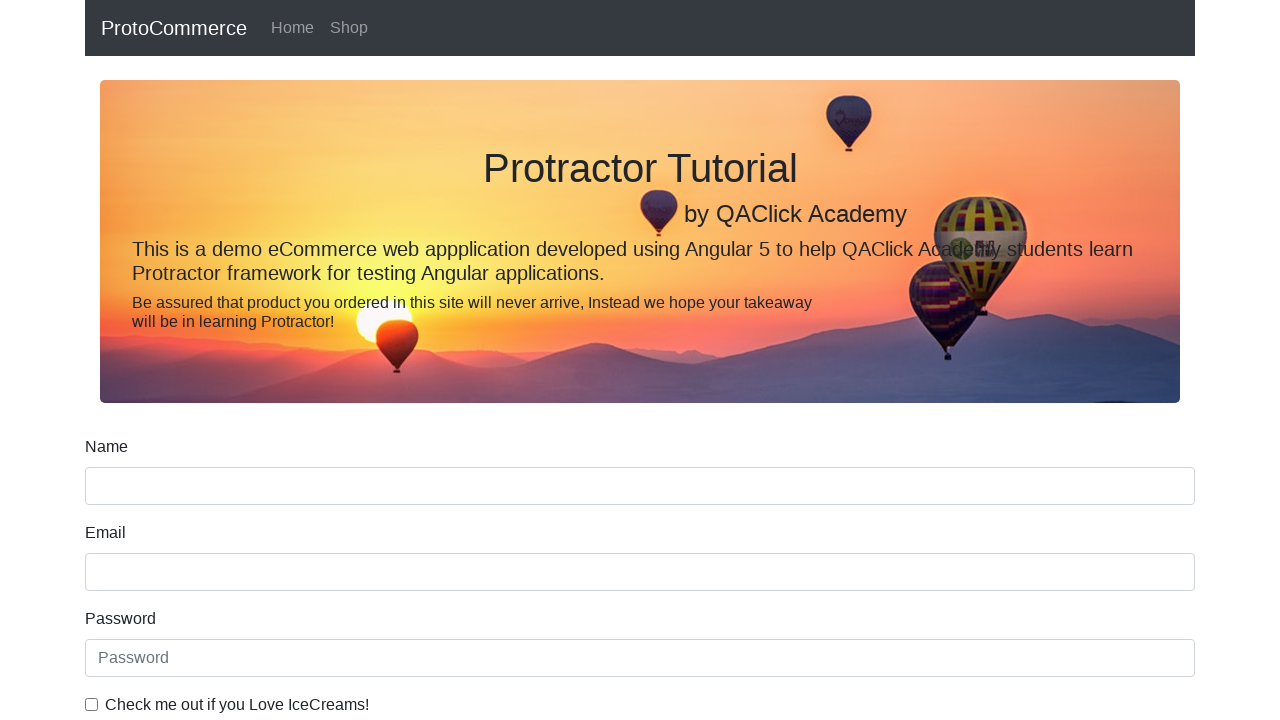

Opened a new tab/page in the browser context
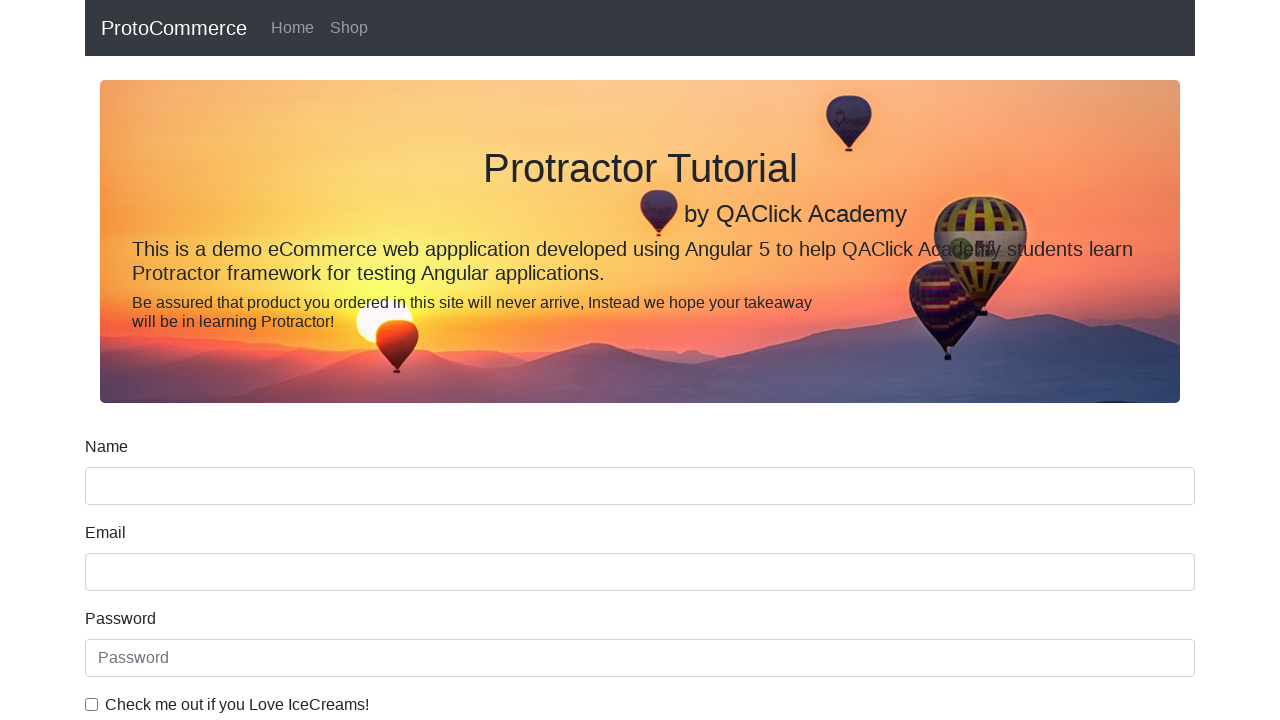

Navigated new tab to https://rahulshettyacademy.com/
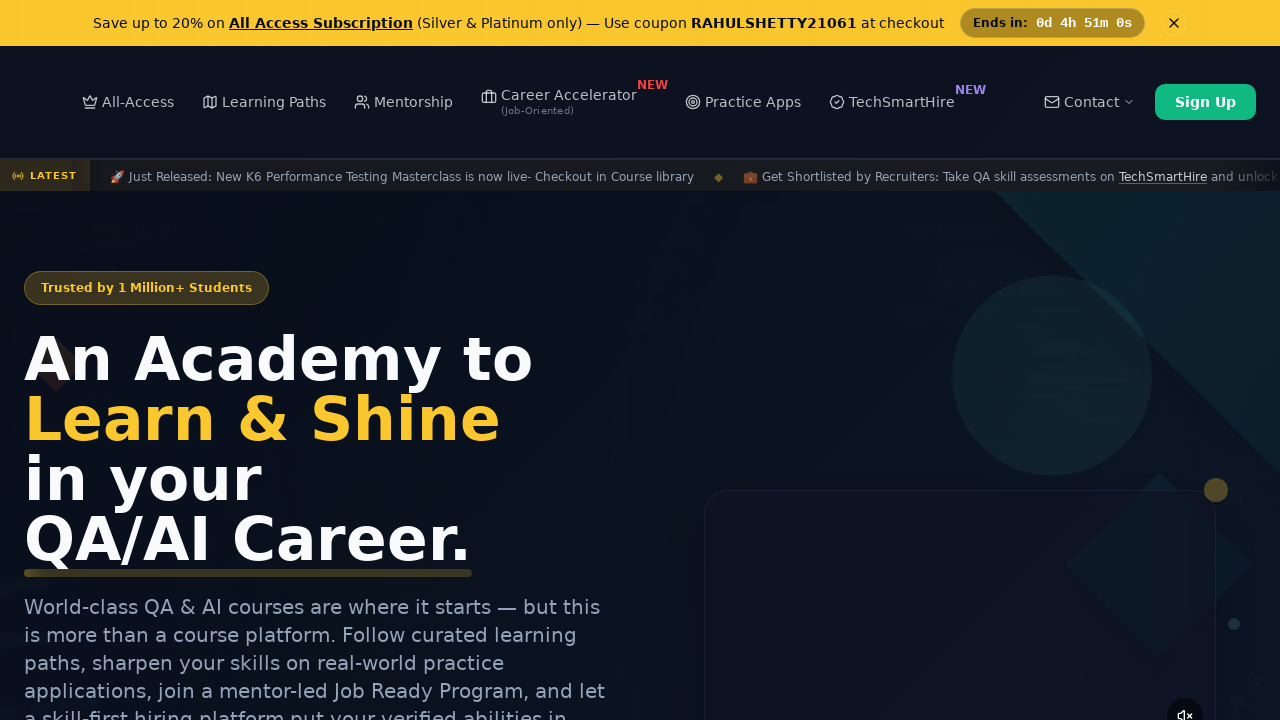

Waited for course link selector to be available
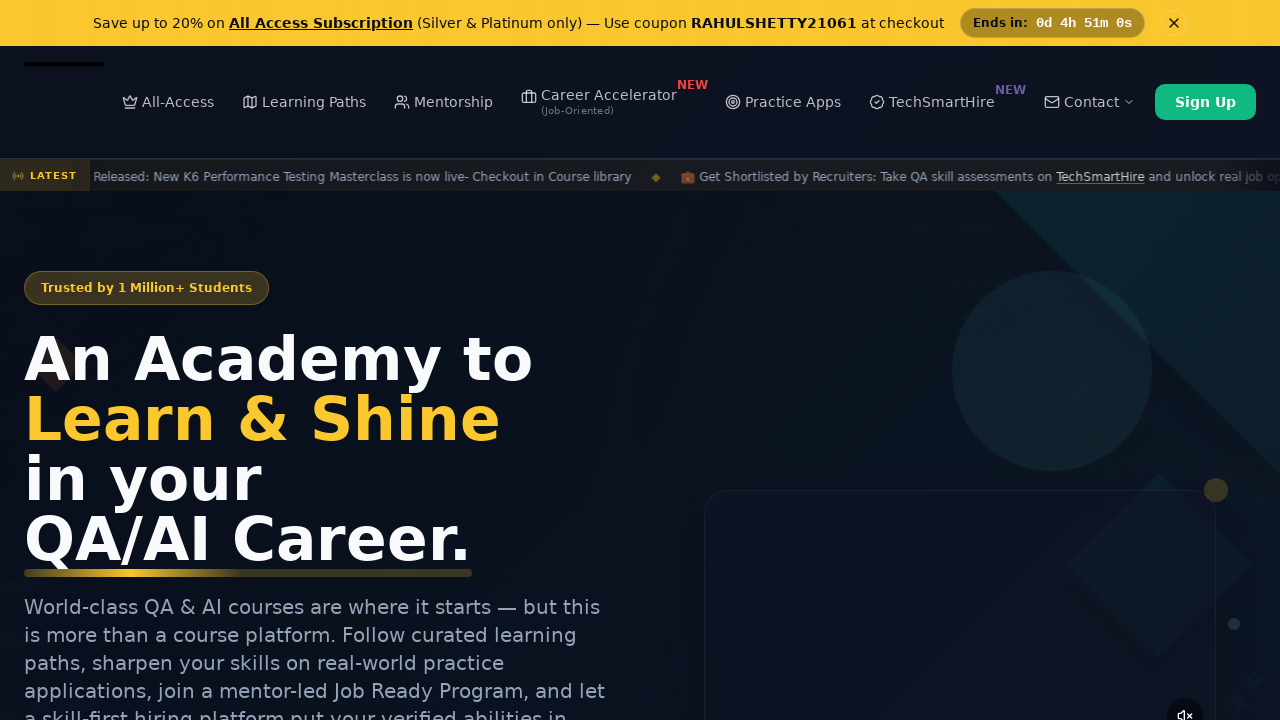

Located all course links matching the selector
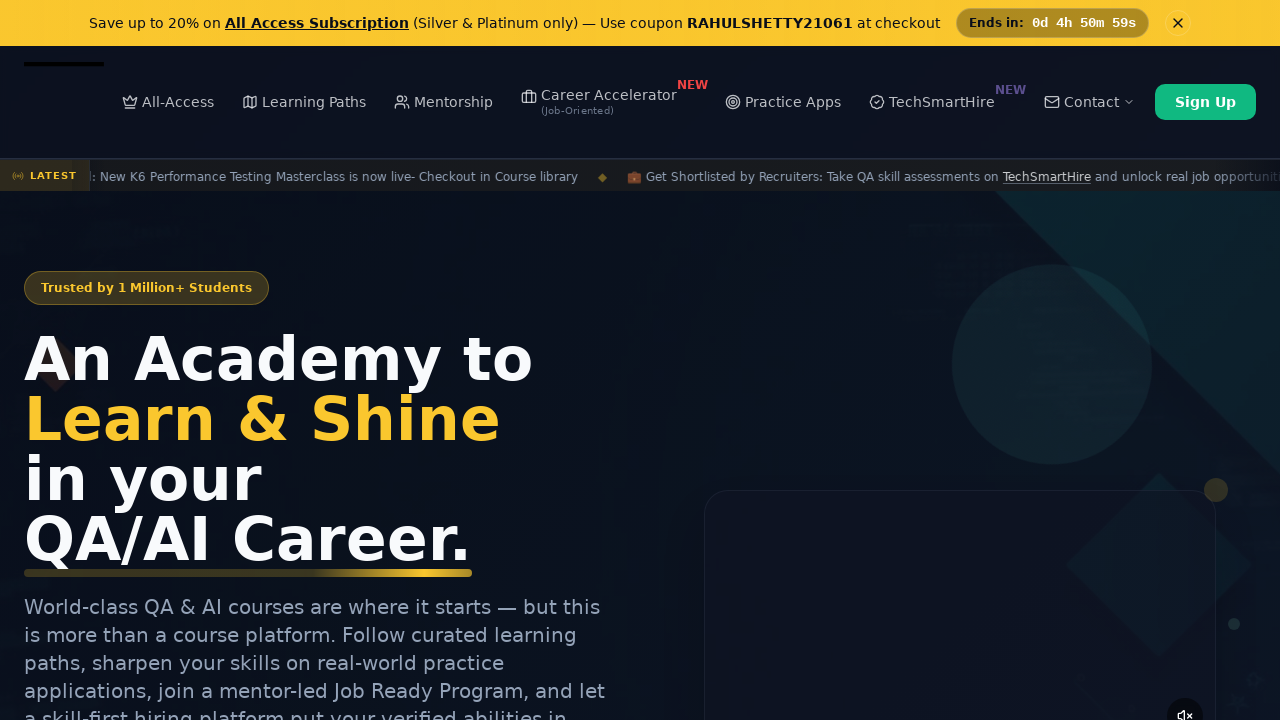

Extracted course name text from second link: 'Playwright Testing'
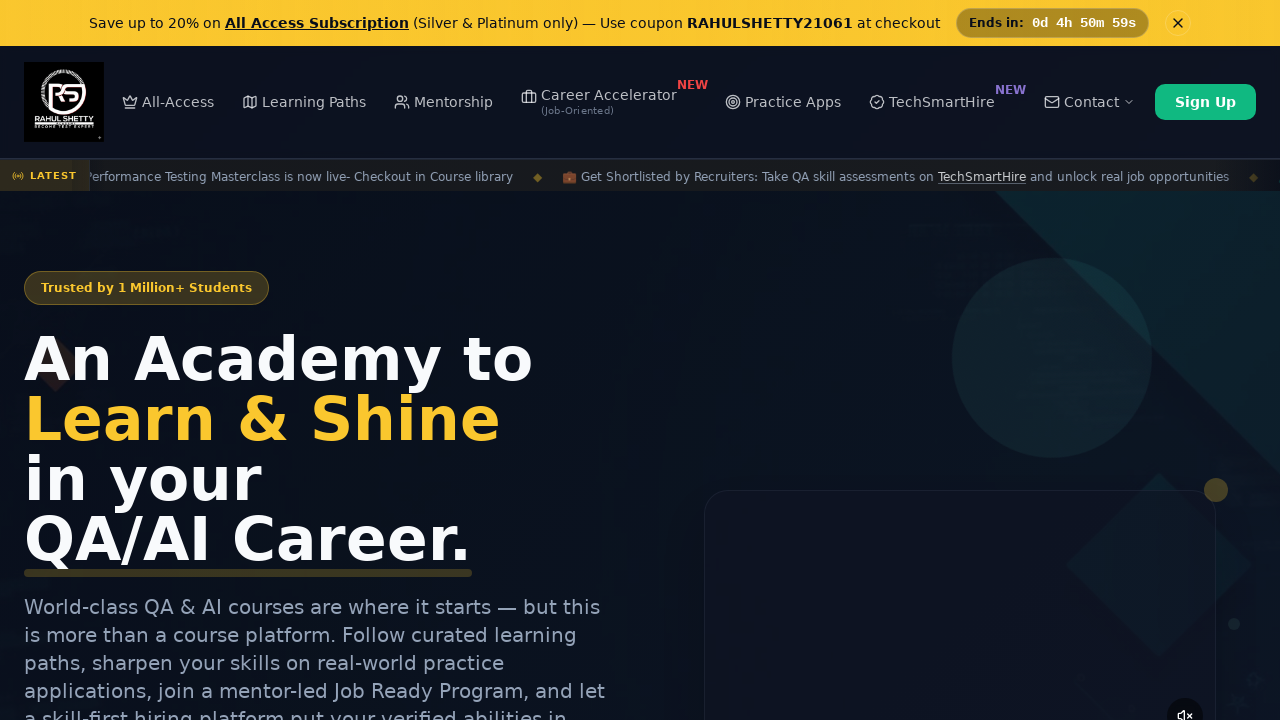

Switched back to original page/window
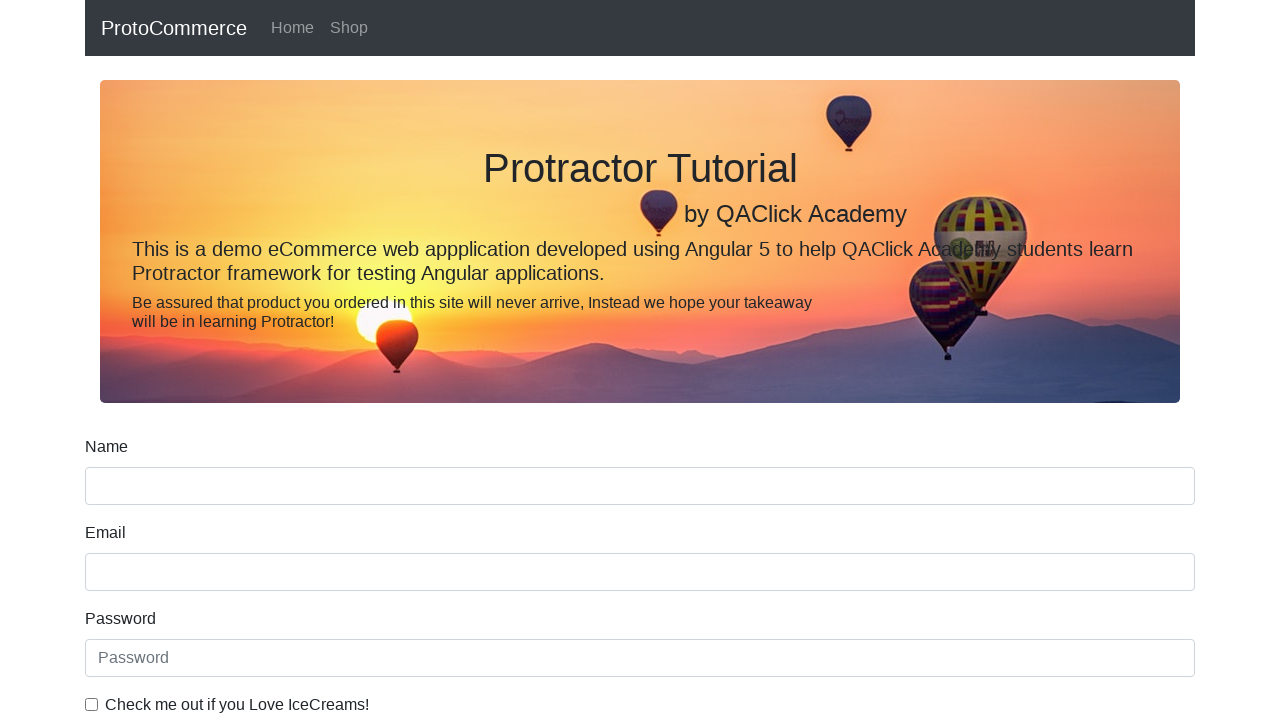

Filled name field with extracted course name: 'Playwright Testing' on input[name='name']
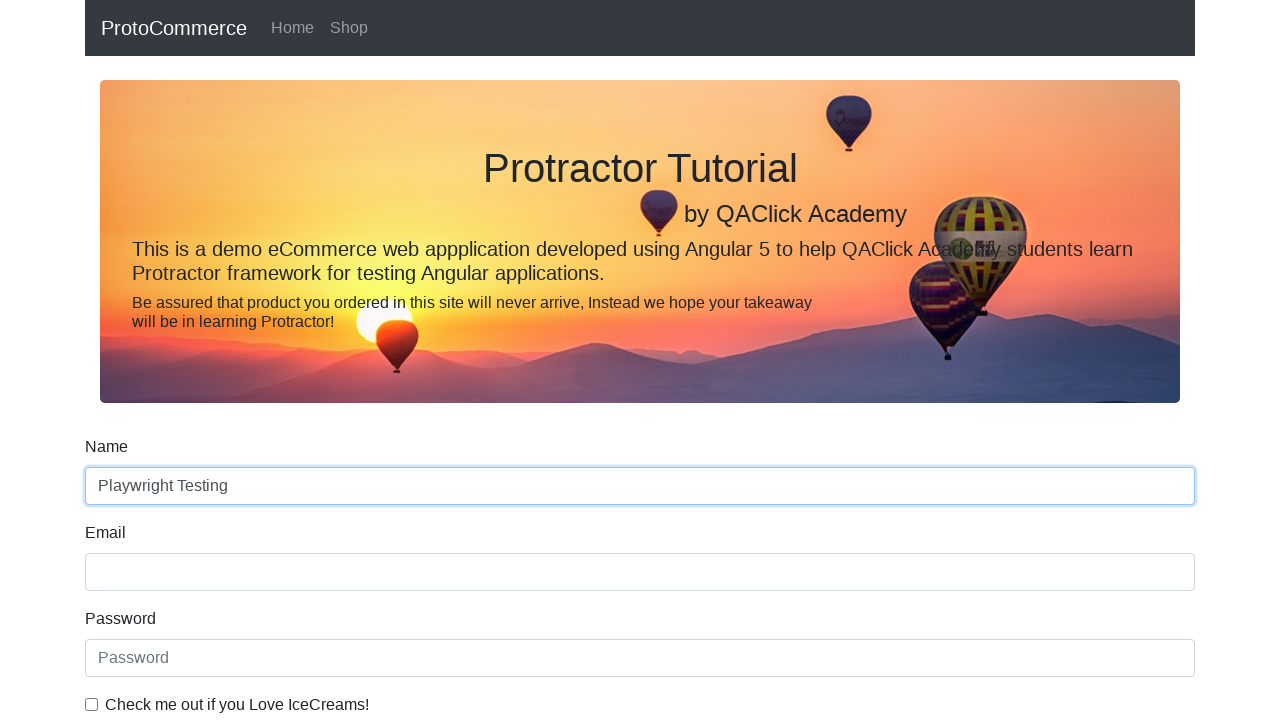

Closed the secondary tab/page
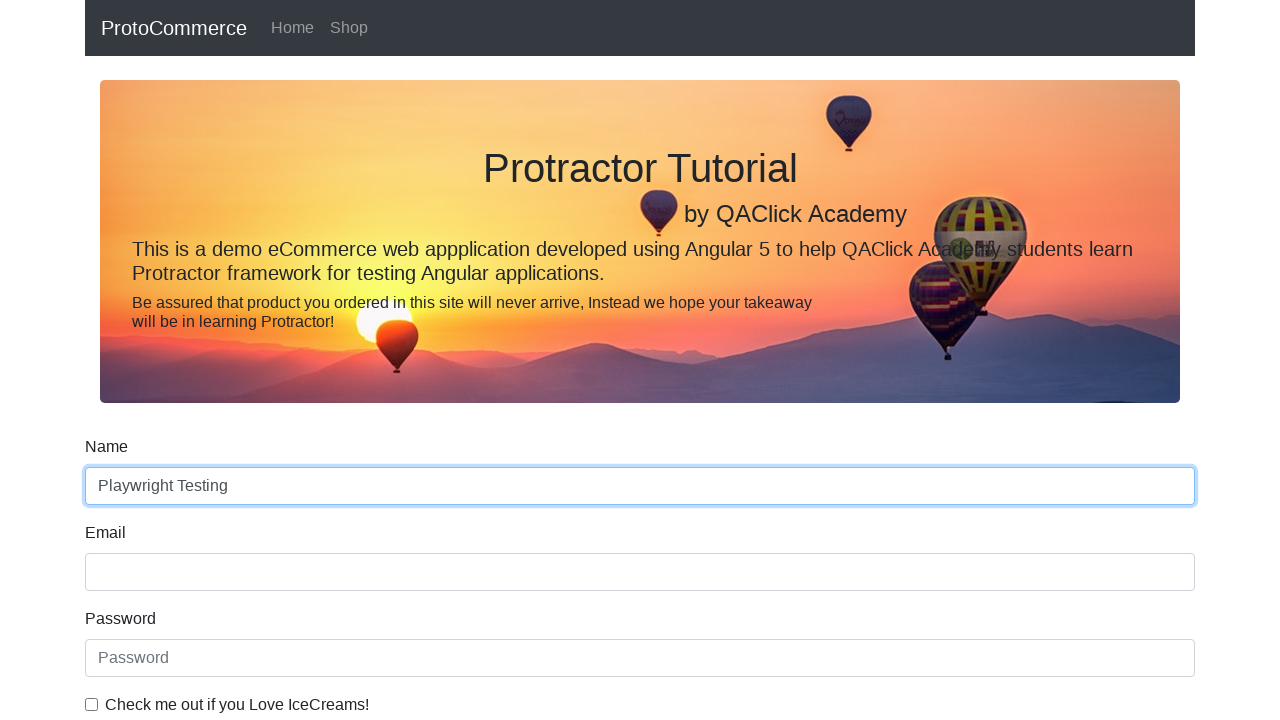

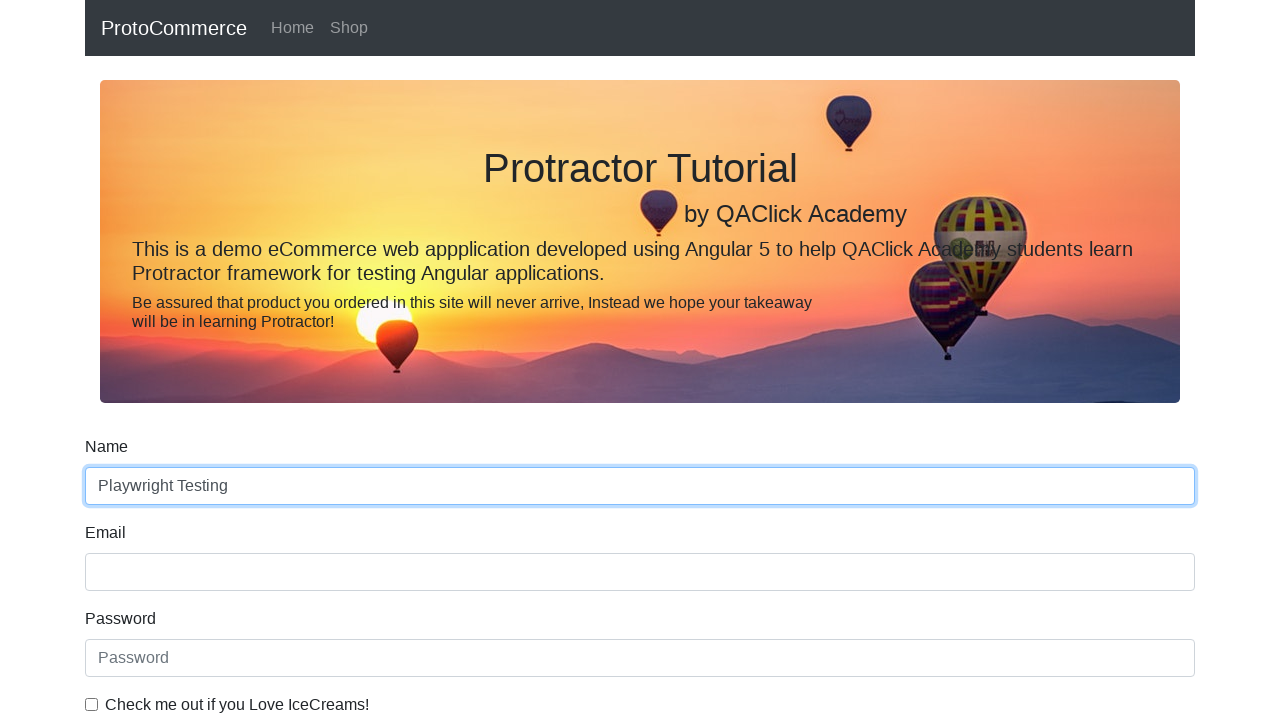